Tests dropdown functionality by navigating to the Dropdown page and selecting different options from the dropdown menu.

Starting URL: https://the-internet.herokuapp.com/

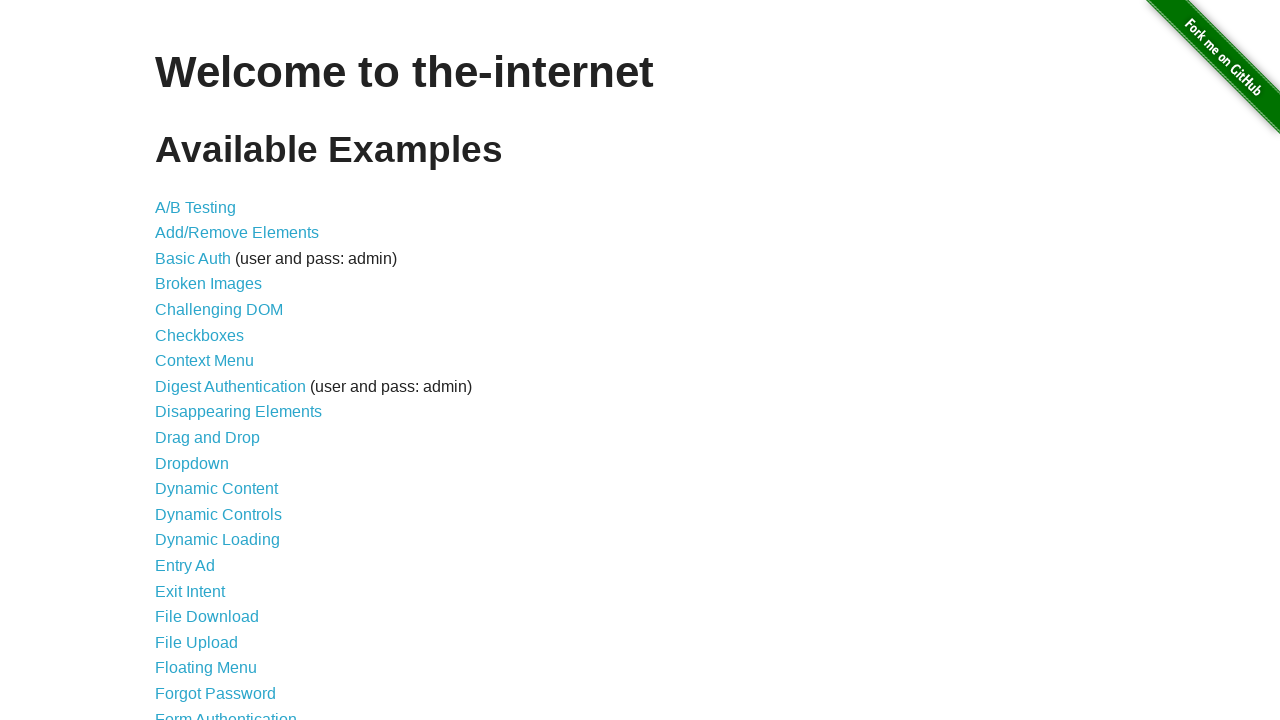

Clicked on Dropdown link to navigate to dropdown page at (192, 463) on a[href='/dropdown']
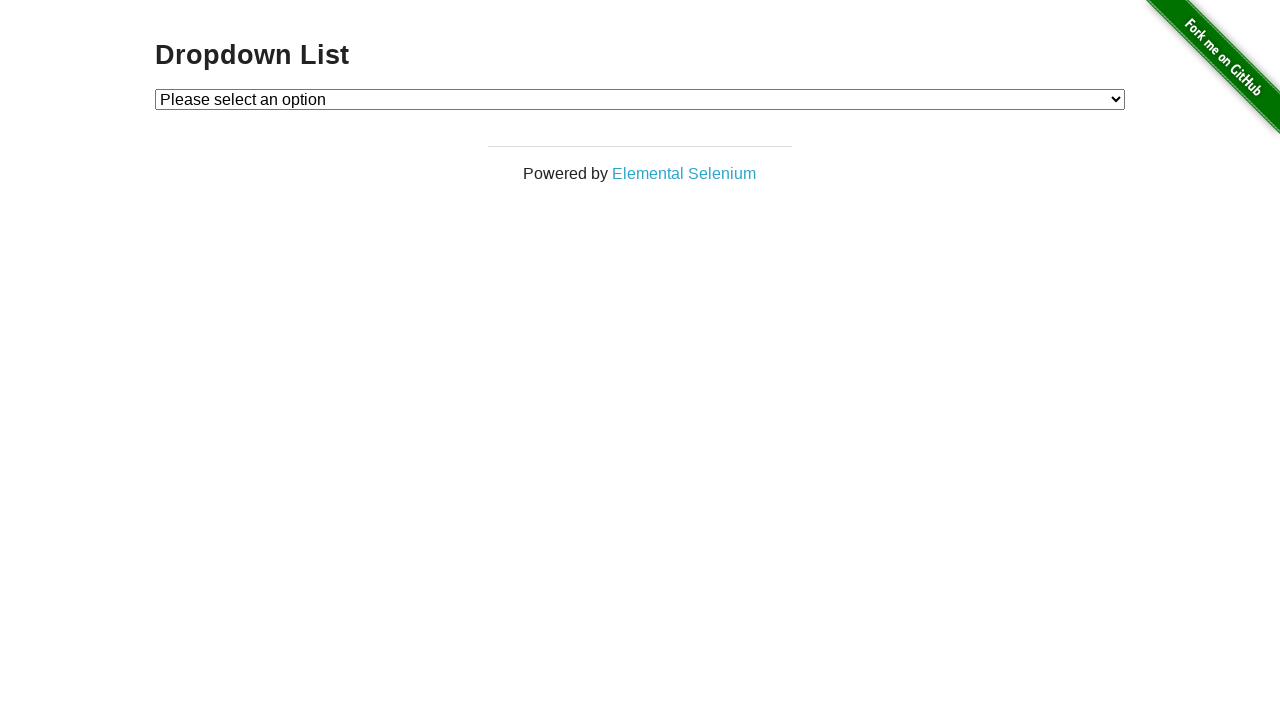

Dropdown menu loaded and is visible
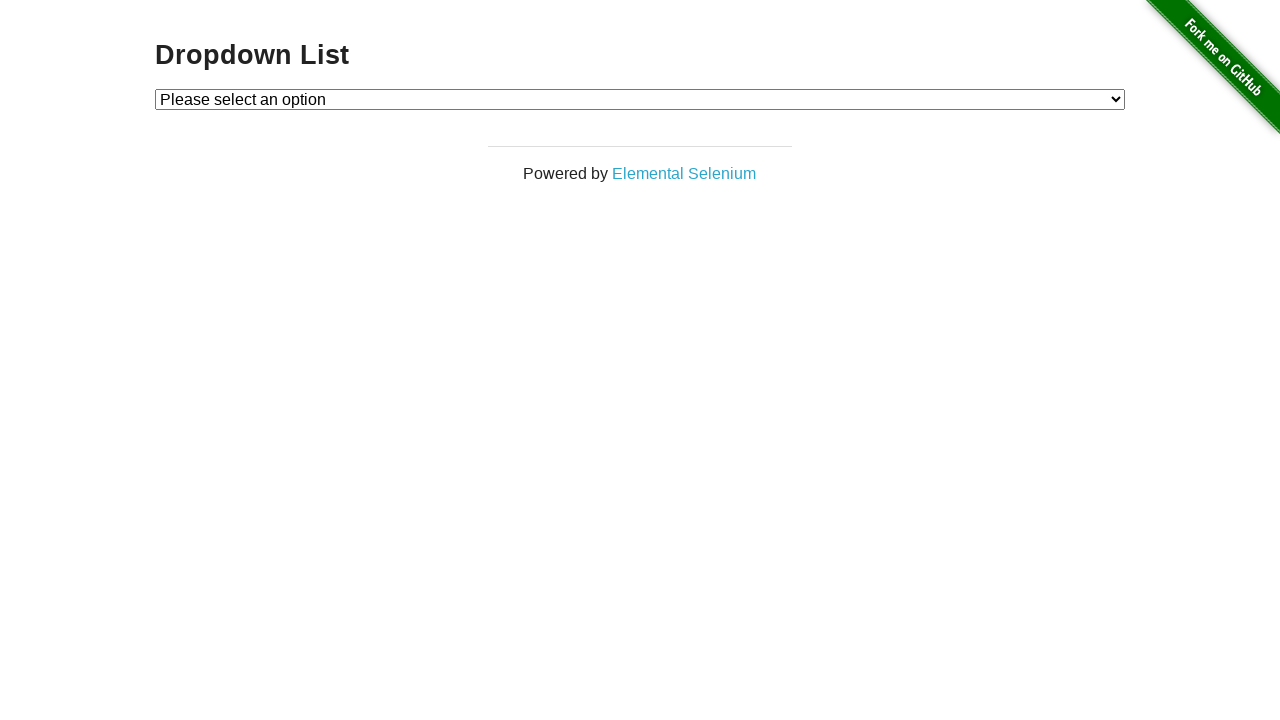

Selected first option from dropdown menu on select#dropdown
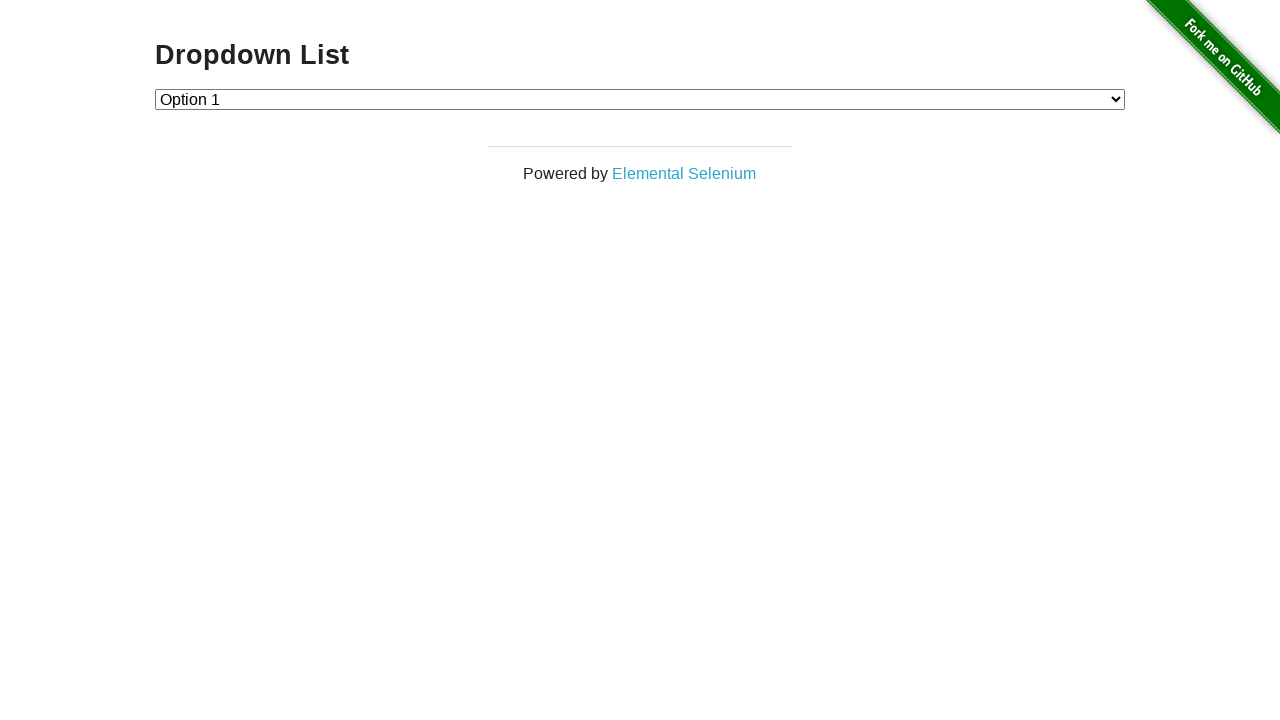

Selected second option from dropdown menu on select#dropdown
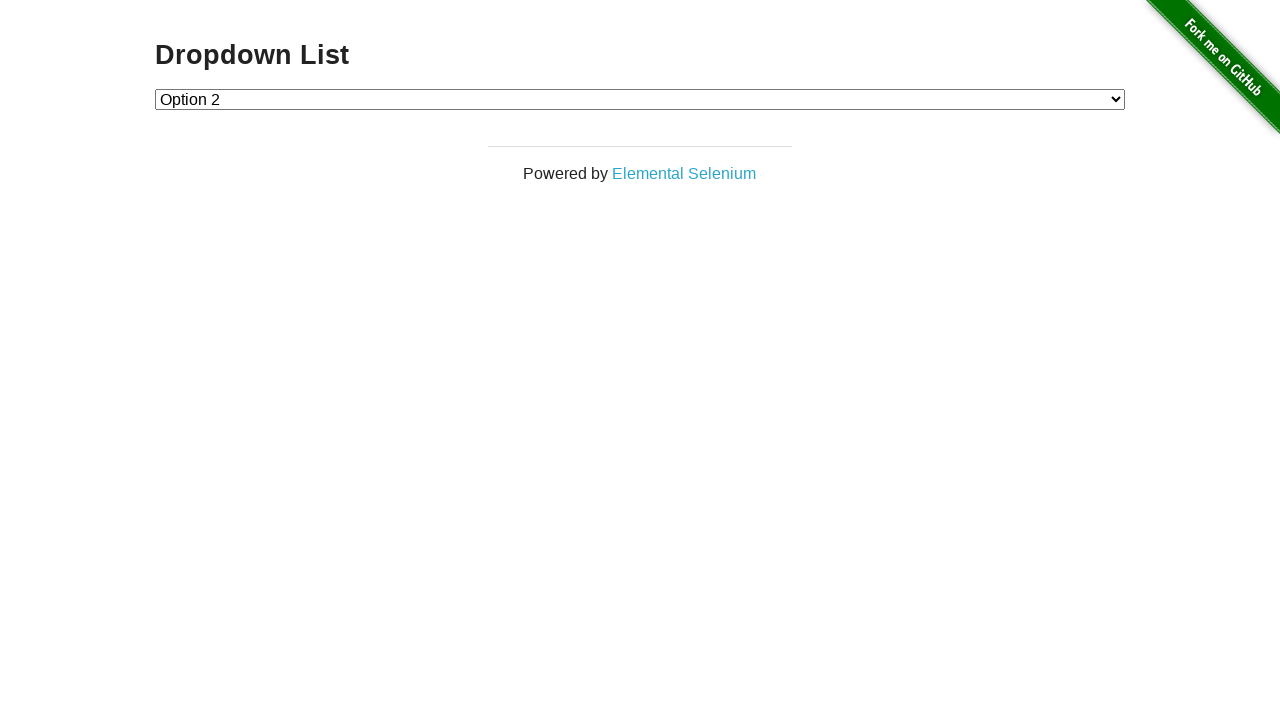

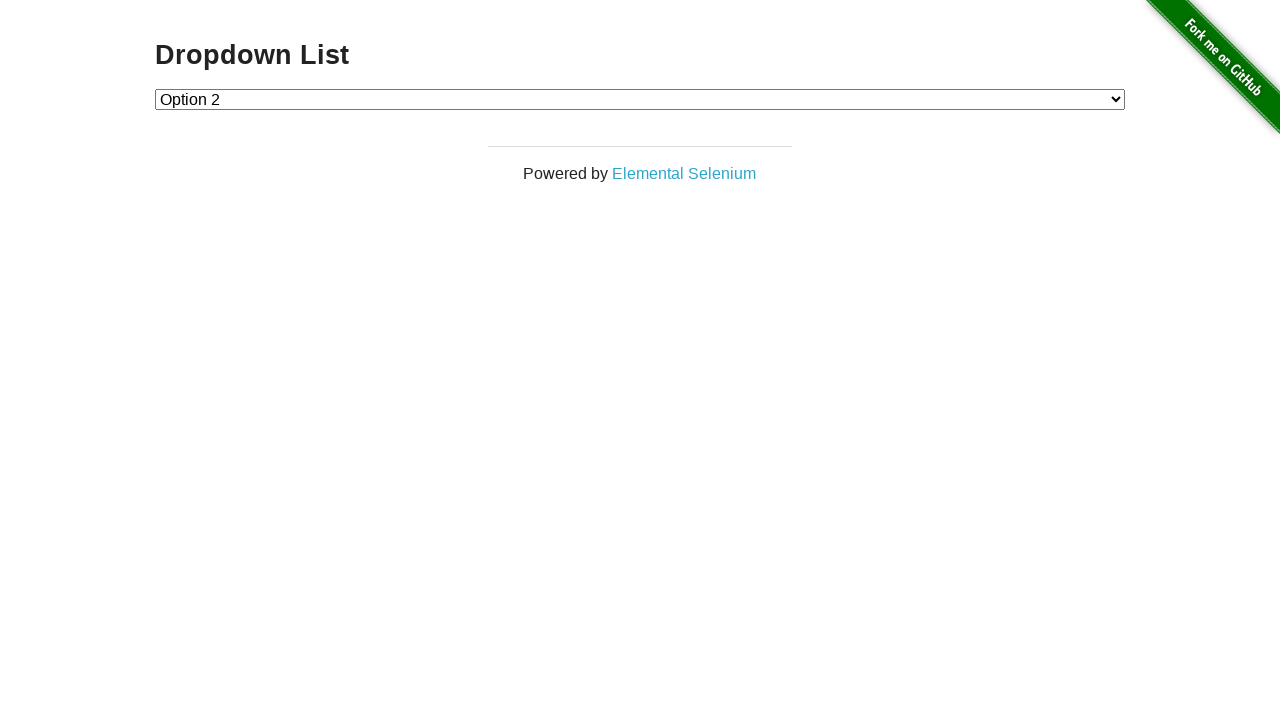